Navigates to Nested Frames, switches to parent frame, and verifies "Parent frame" text is displayed

Starting URL: https://demoqa.com

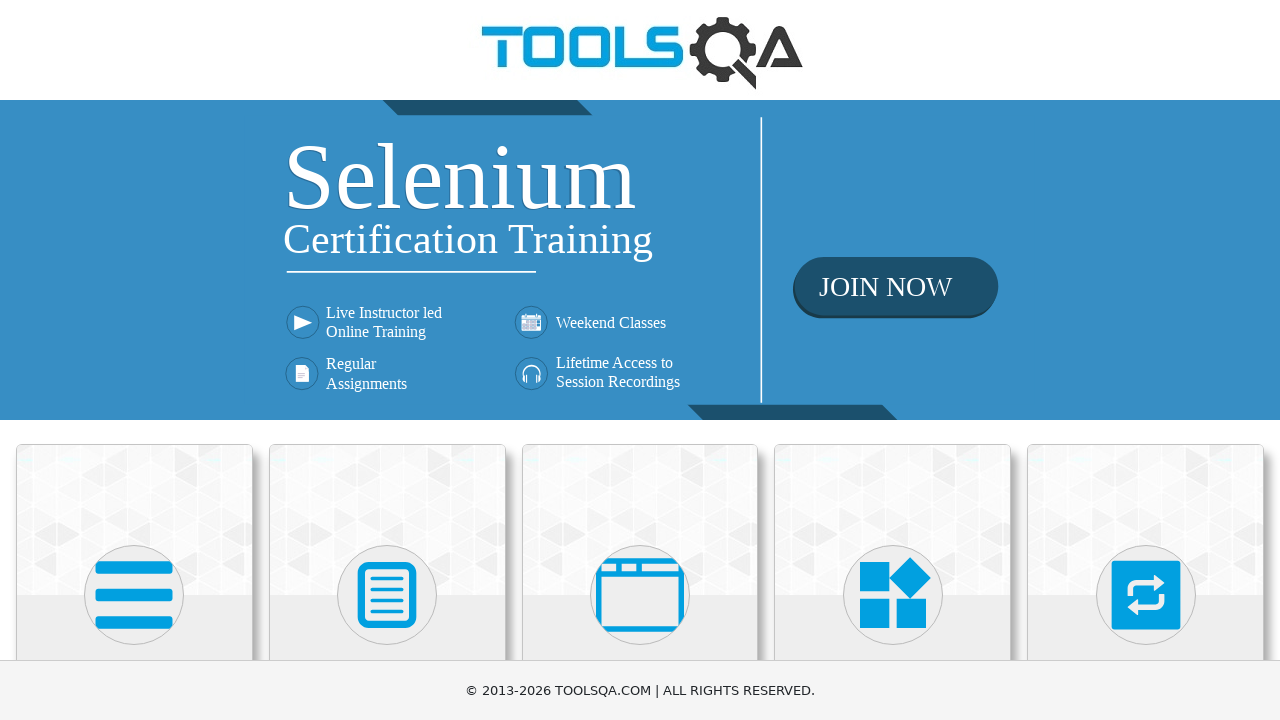

Clicked on Alerts, Frame & Windows card at (640, 520) on div.card:has-text('Alerts, Frame & Windows')
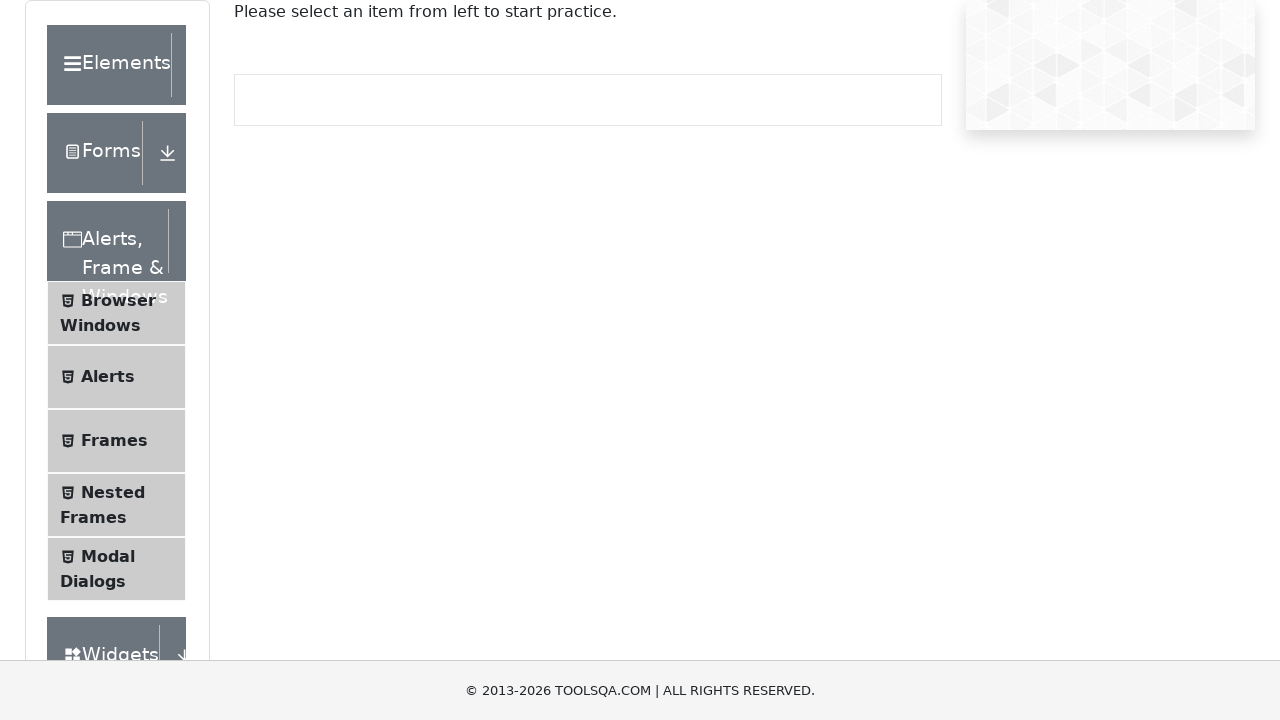

Clicked on Nested Frames link at (113, 492) on text=Nested Frames
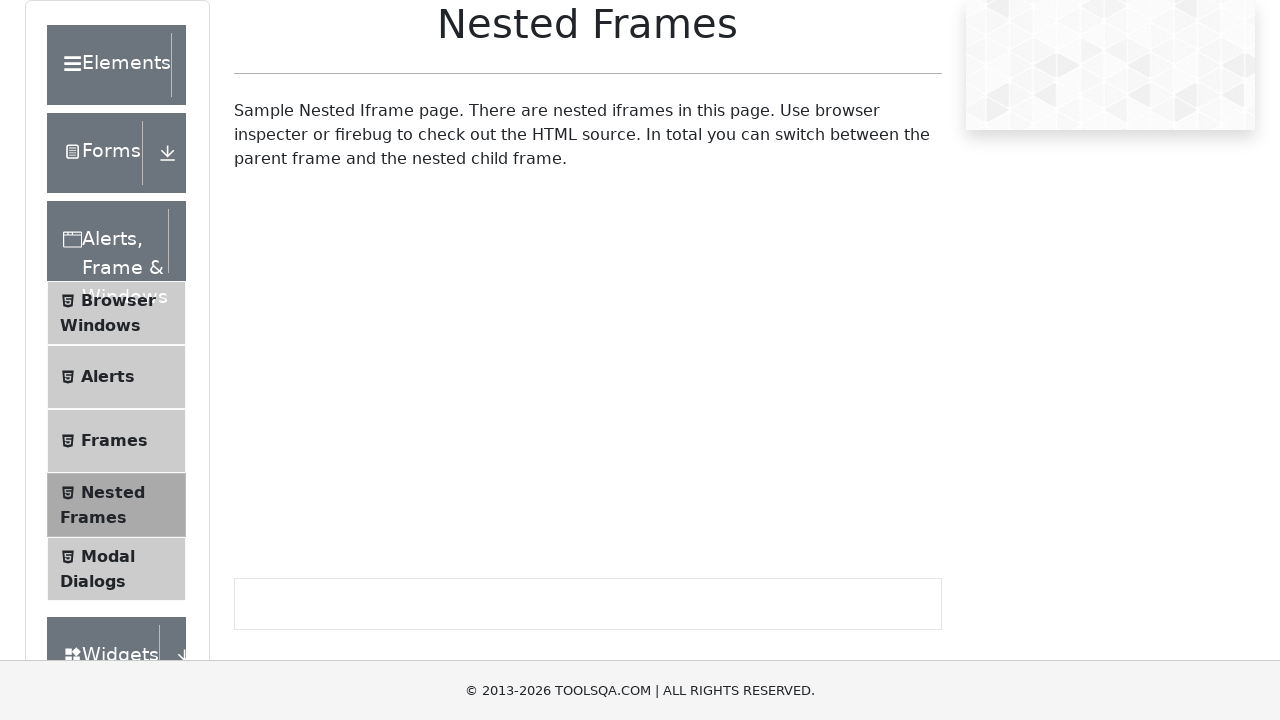

Located parent frame #frame1
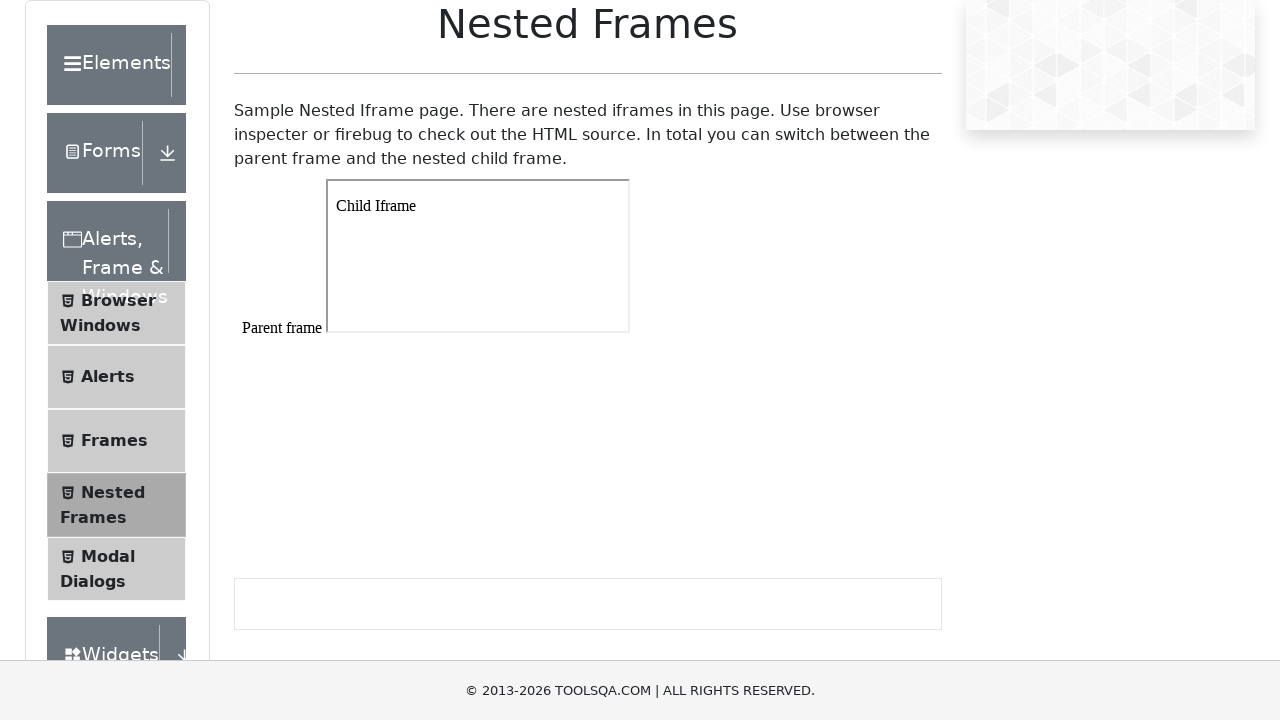

Parent frame body loaded and verified
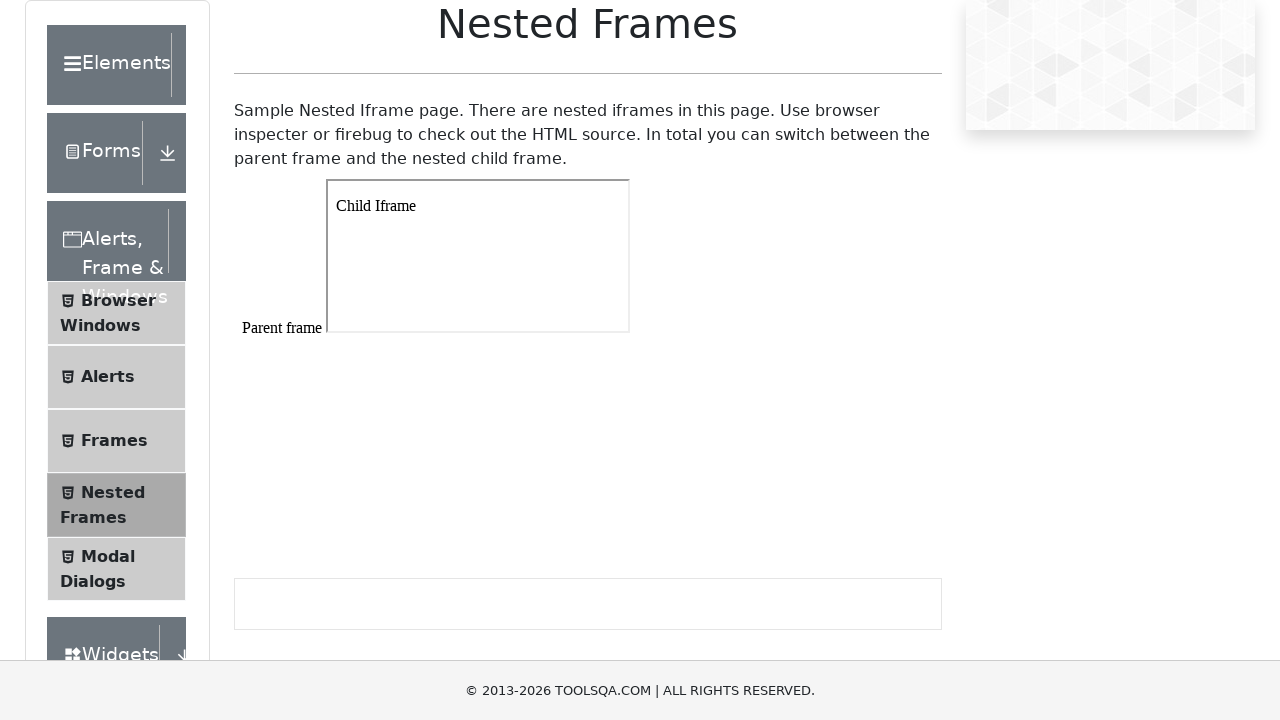

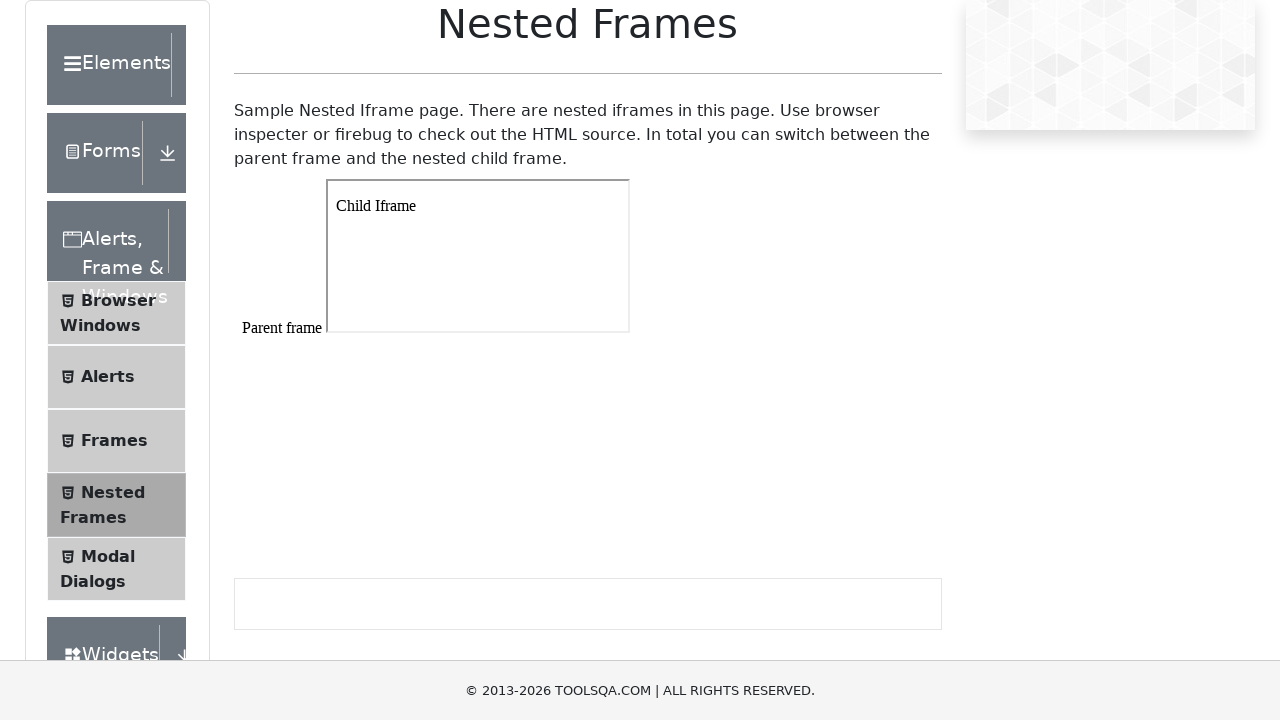